Opens DuckDuckGo homepage, verifies the page title contains "DuckDuckGo", then performs a search query by entering text and pressing Enter.

Starting URL: https://duckduckgo.com/

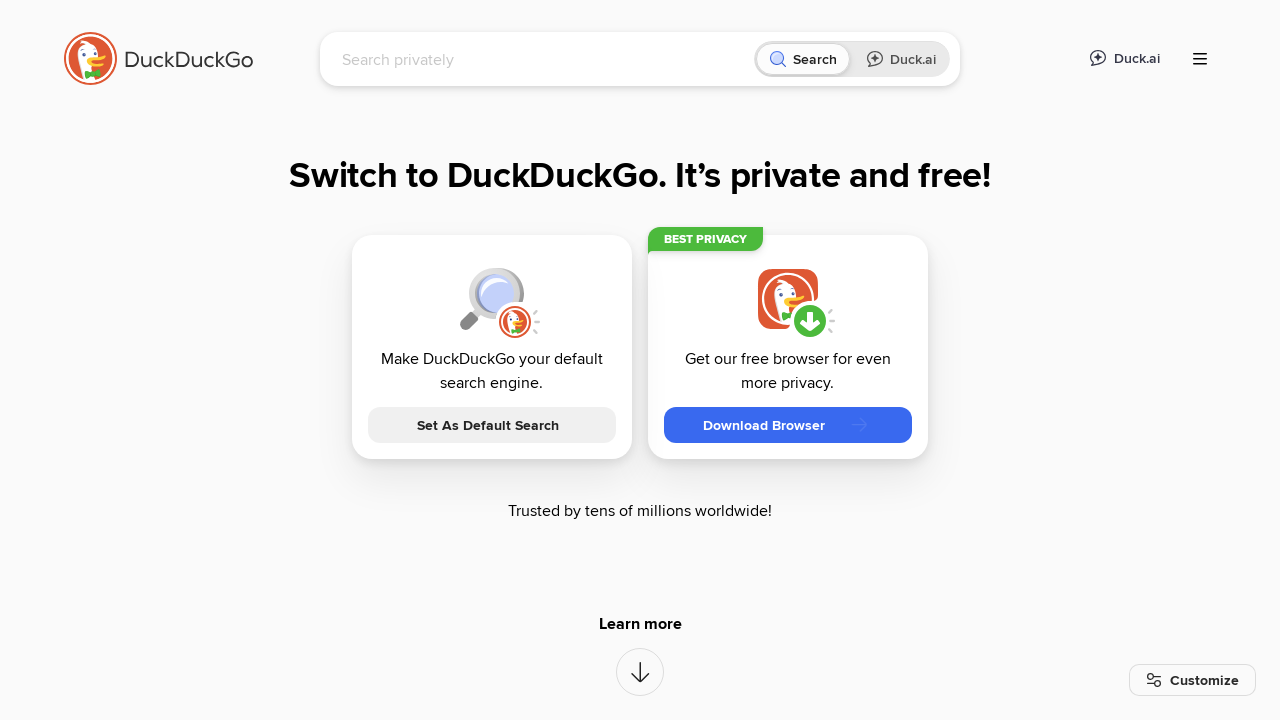

Verified page title contains 'DuckDuckGo'
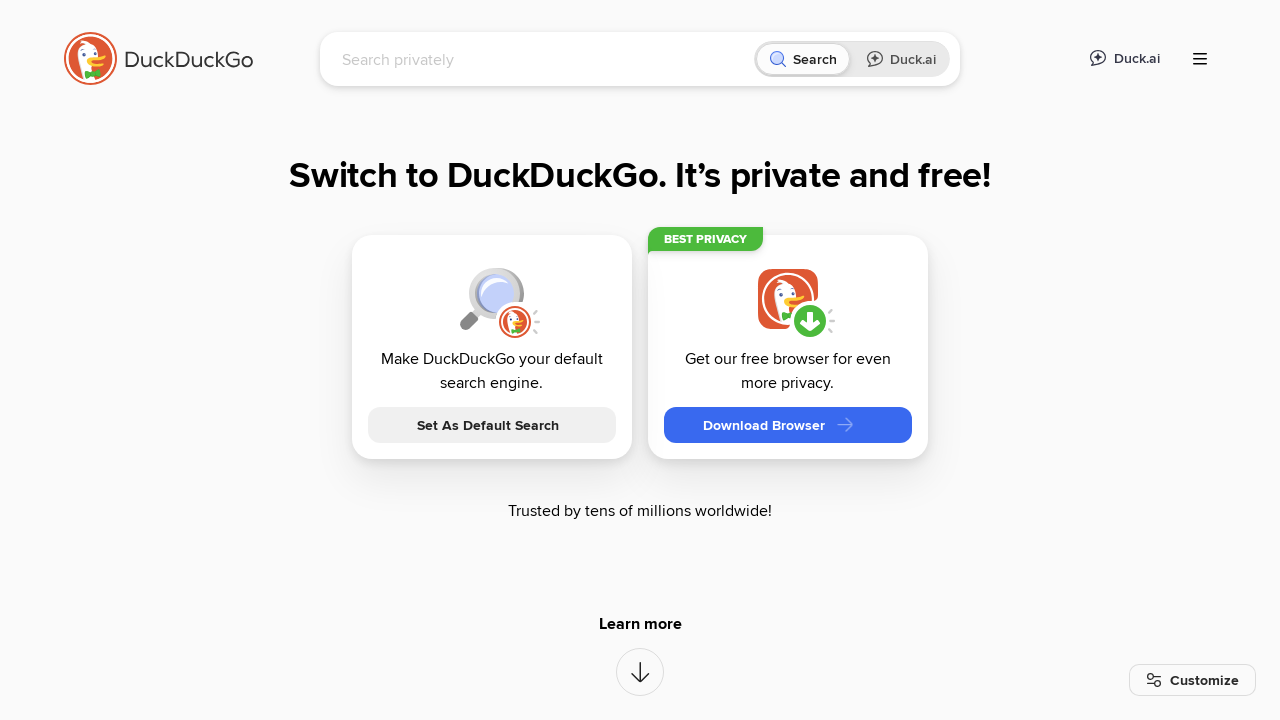

Filled search field with 'Playwright automation testing' on input[name='q']
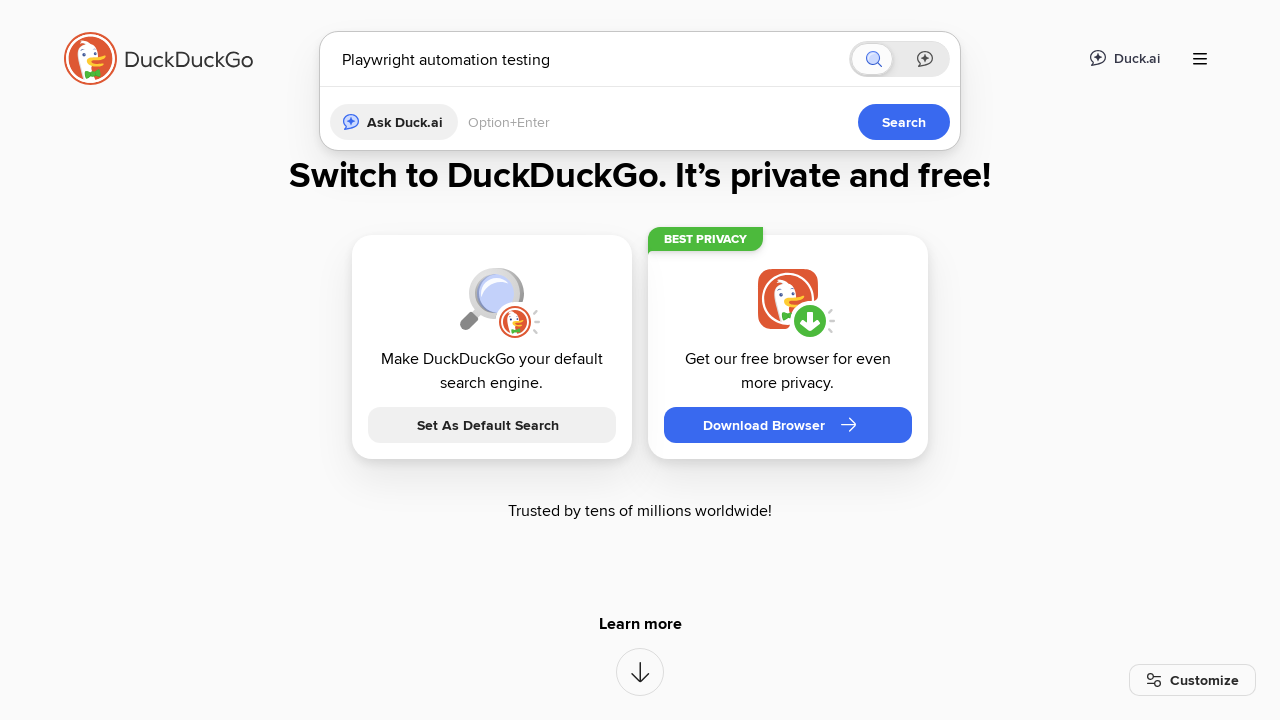

Pressed Enter to submit search query on input[name='q']
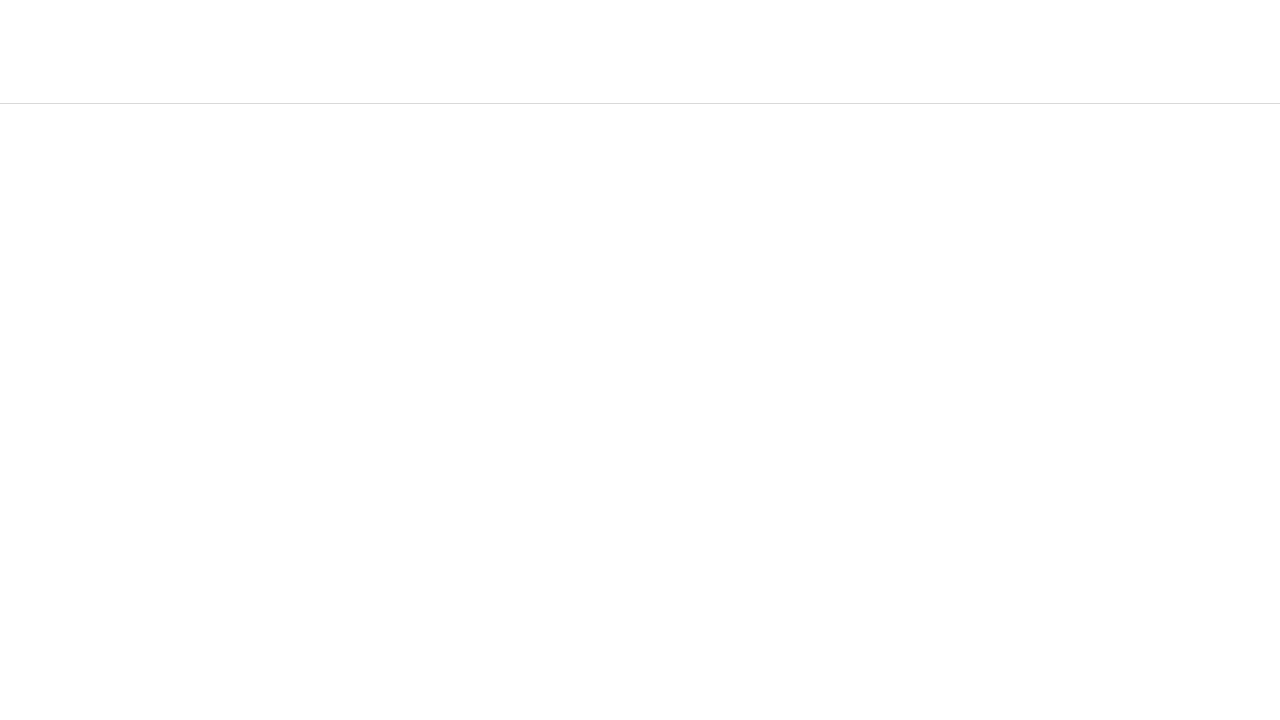

Search results page loaded with networkidle state
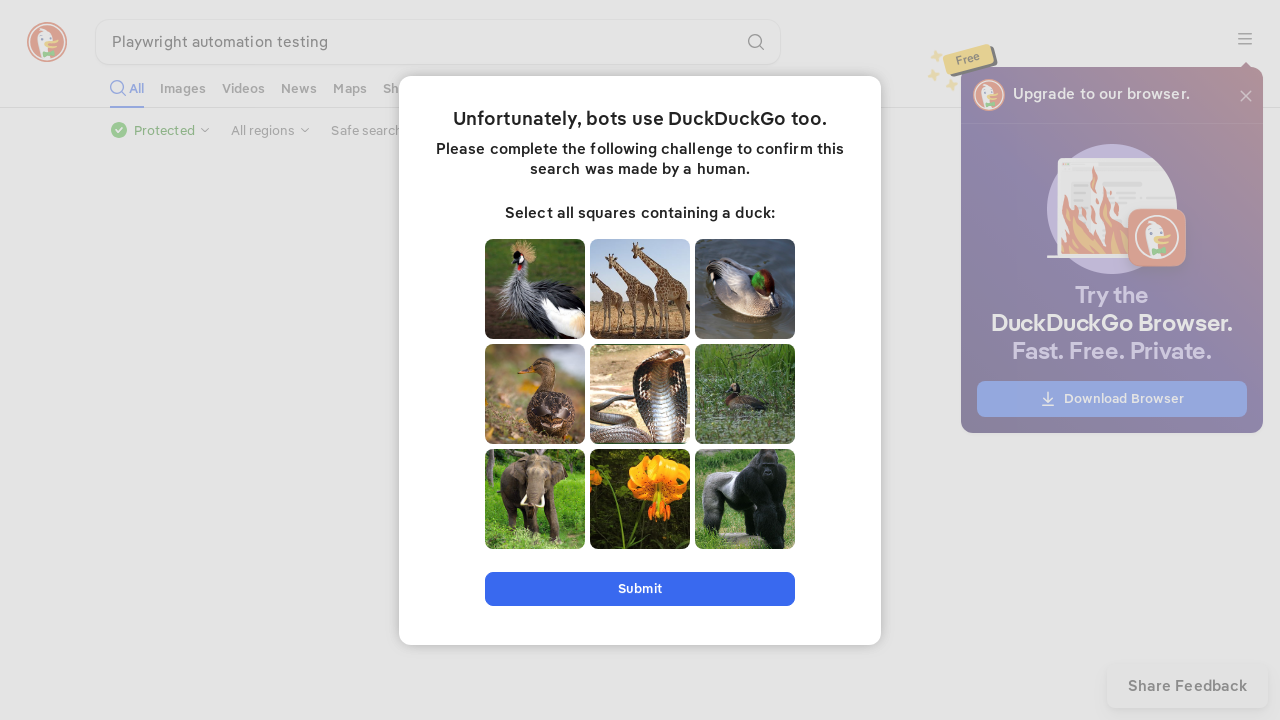

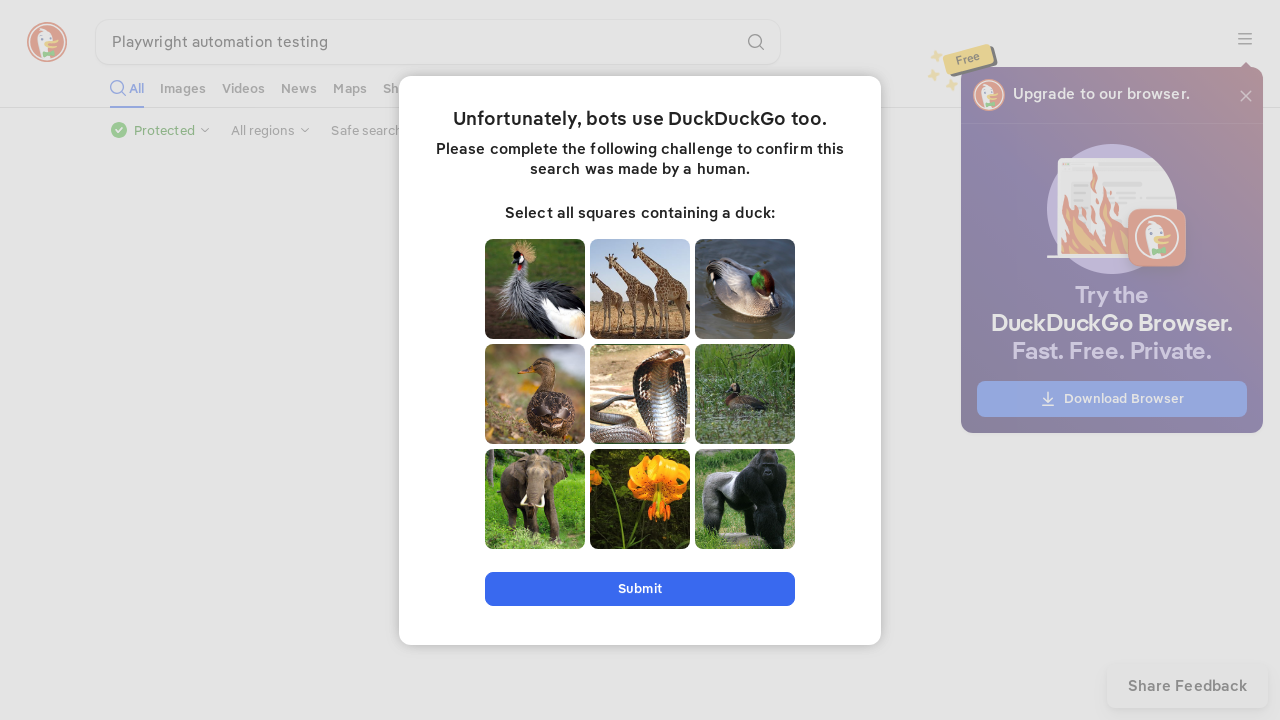